Tests that email and password input fields are present in the login modal with correct placeholders

Starting URL: http://speak-ukrainian.eastus2.cloudapp.azure.com/dev/

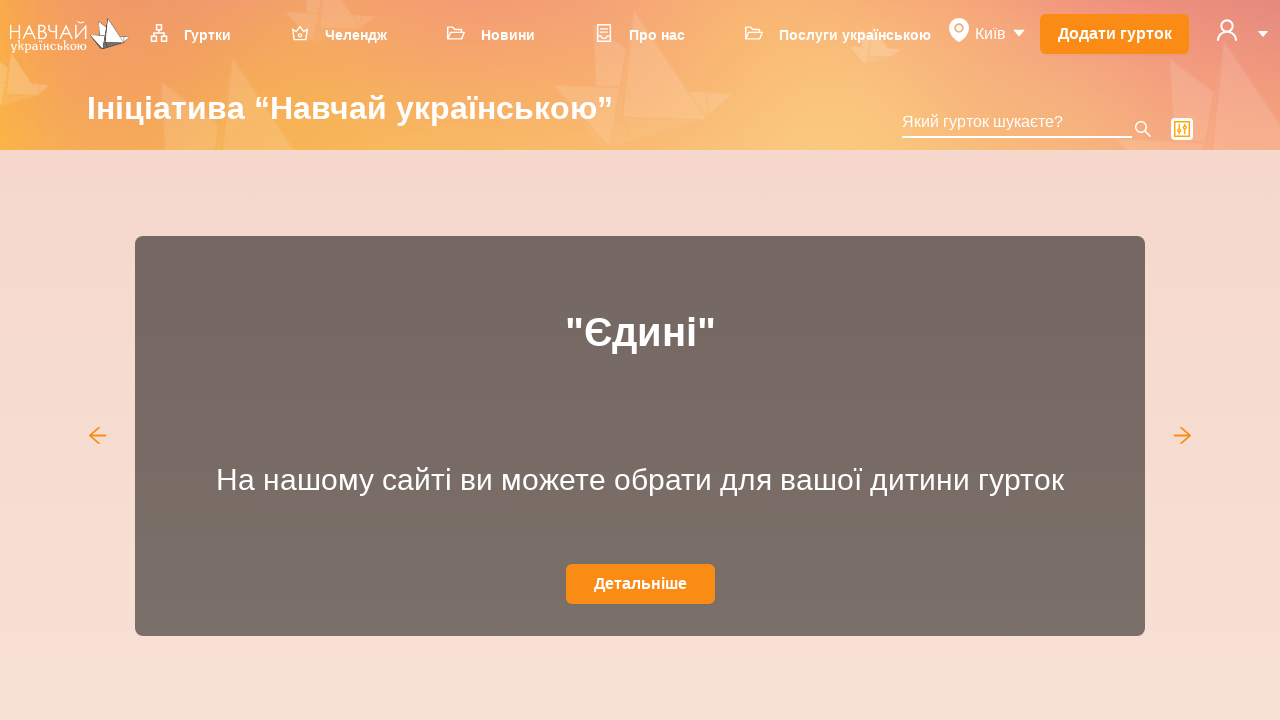

Clicked on user icon to open dropdown menu at (1227, 30) on svg[data-icon='user']
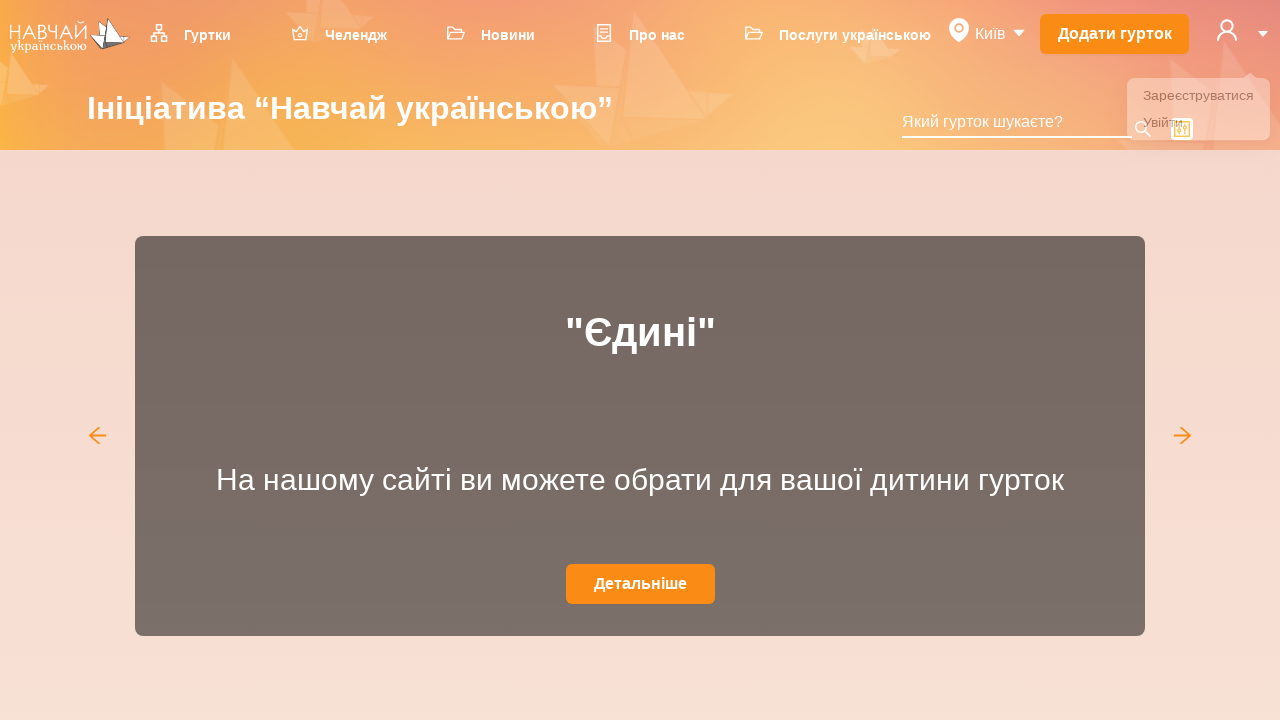

Dropdown menu appeared and became visible
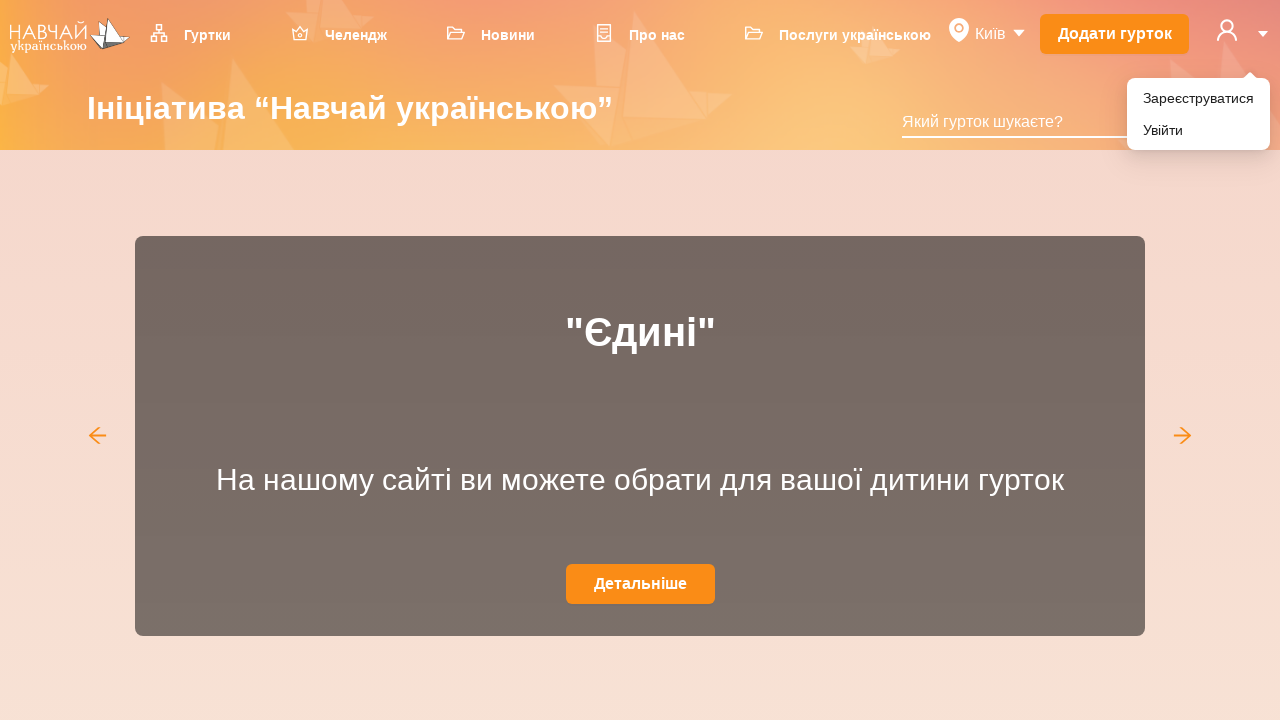

Clicked on 'Увійти' (Login) menu item at (1198, 130) on xpath=//li[@role='menuitem']//div[text()='Увійти']
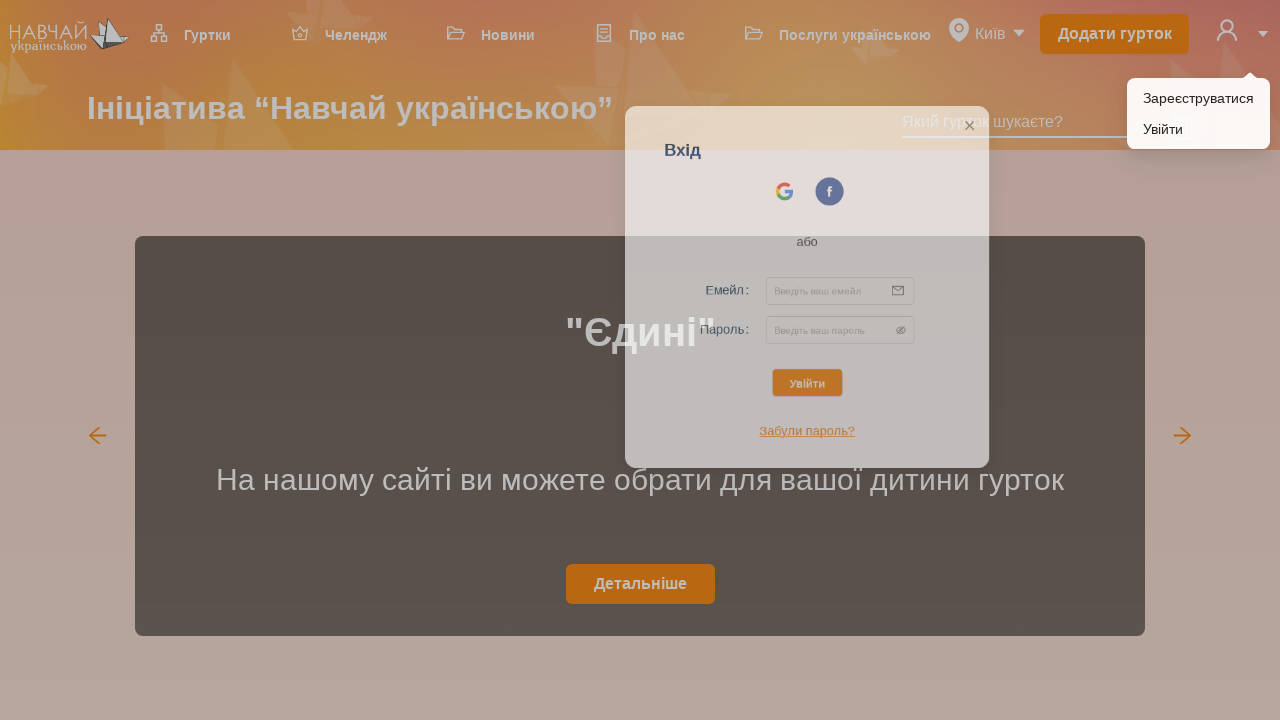

Login modal appeared with visible header
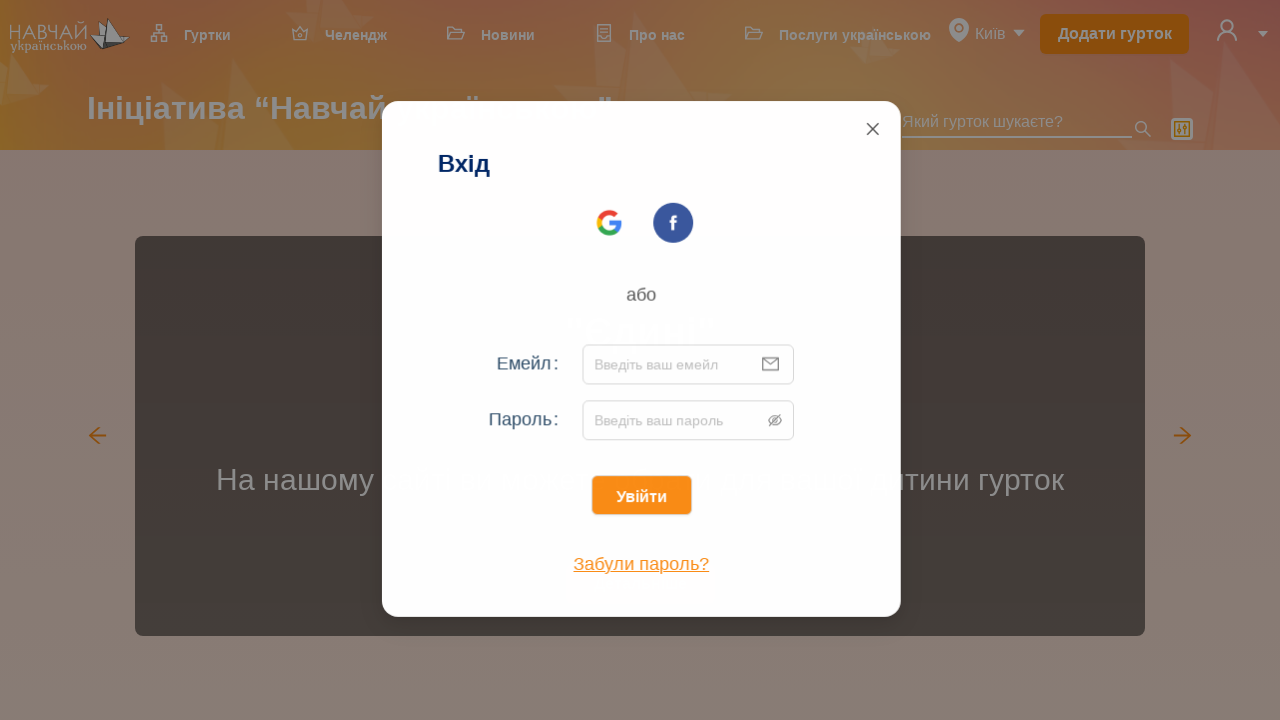

Email input field (#basic_email) is visible in login modal
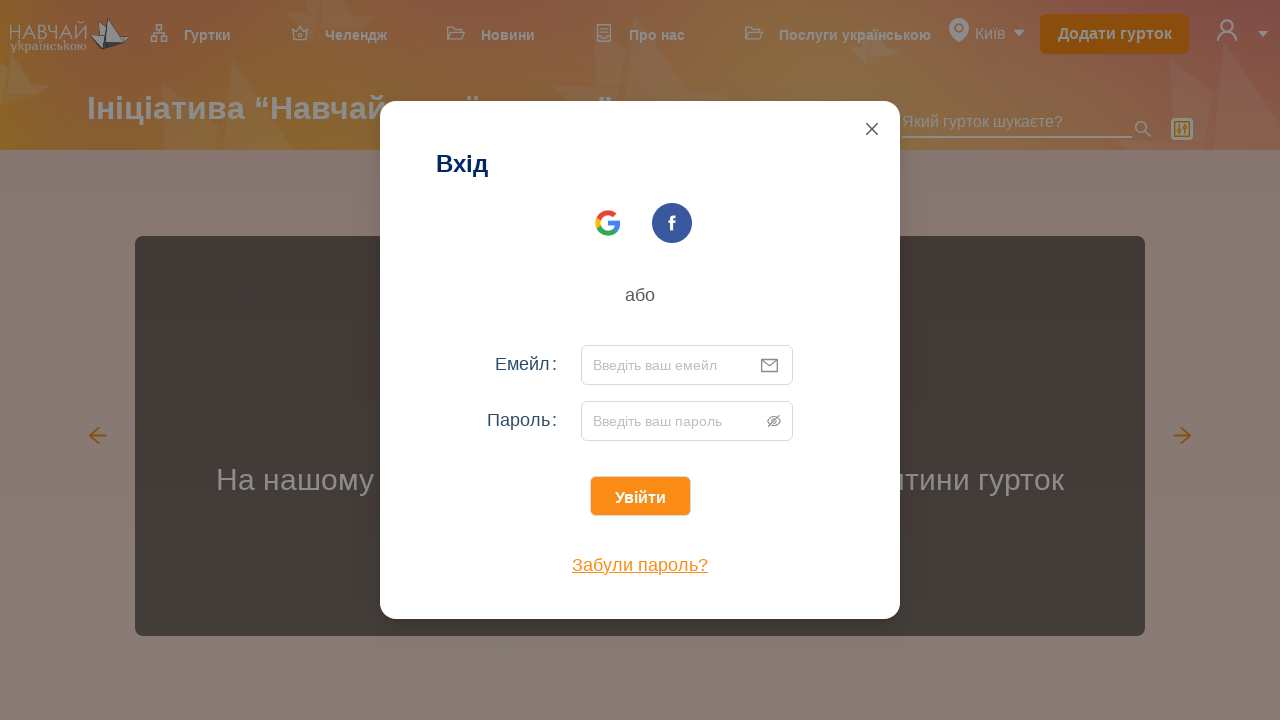

Password input field (#basic_password) is visible in login modal
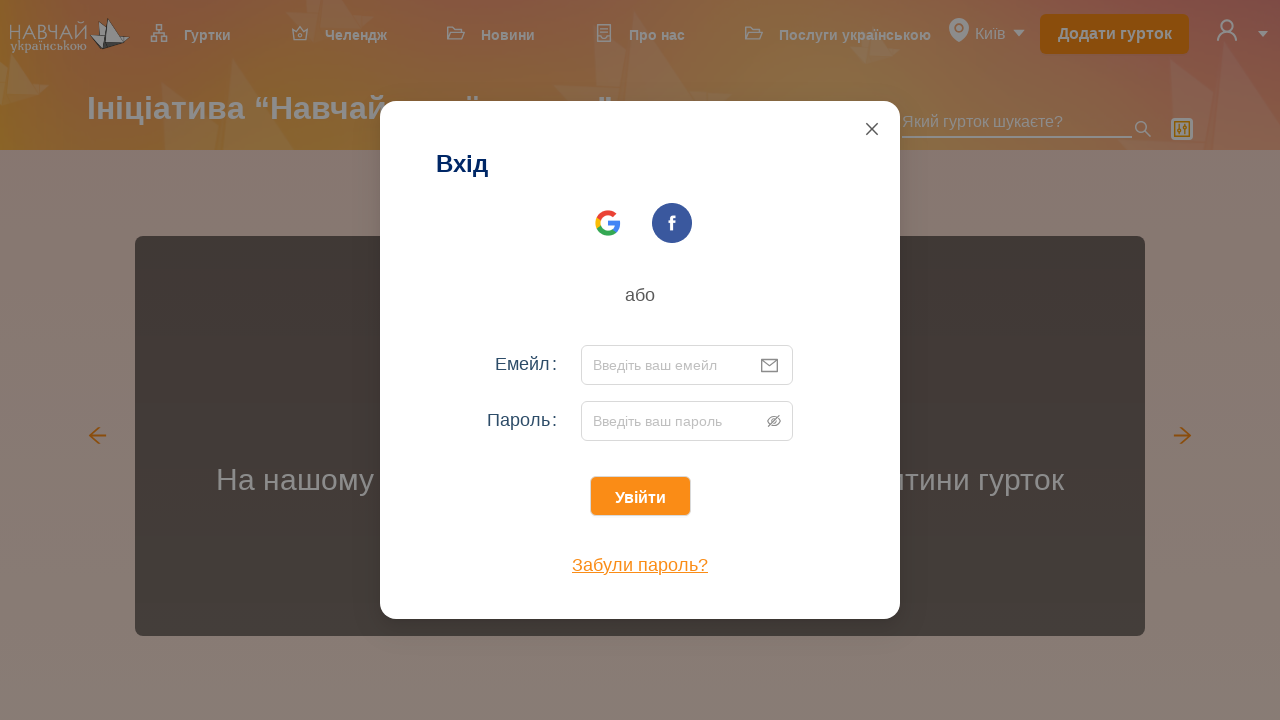

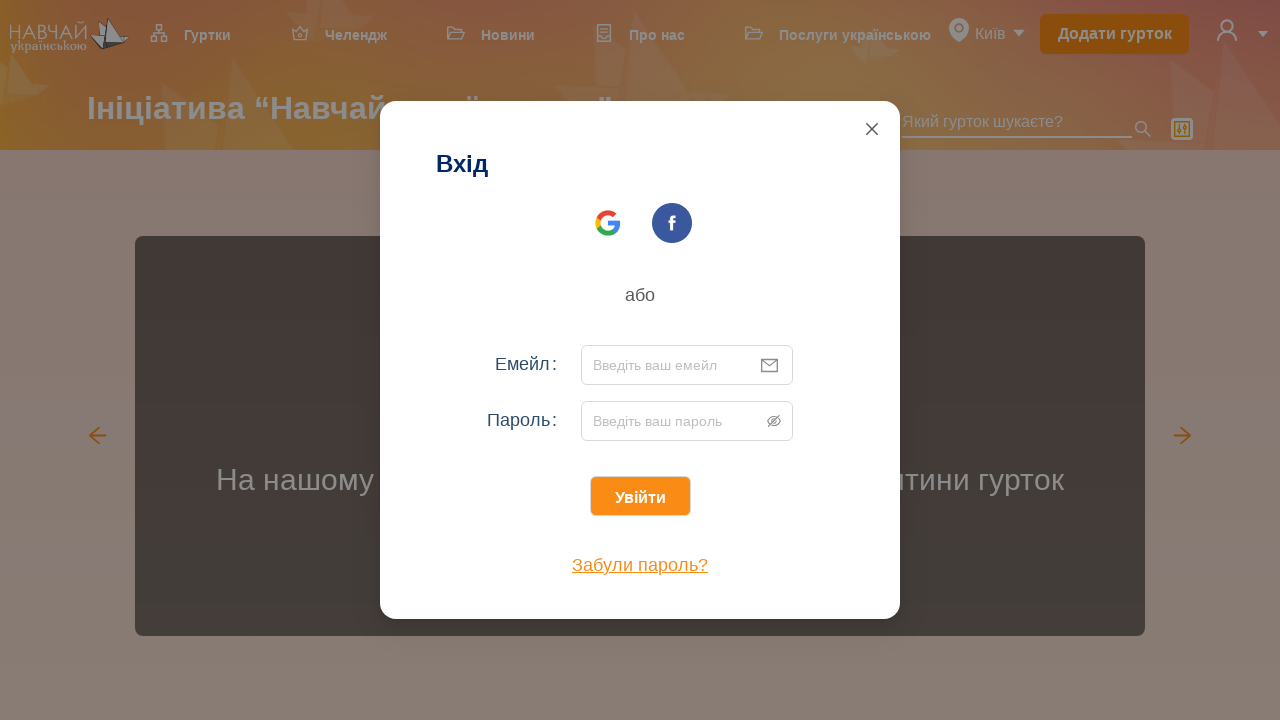